Tests menu hover interactions with nested menu items

Starting URL: https://demoqa.com/widgets

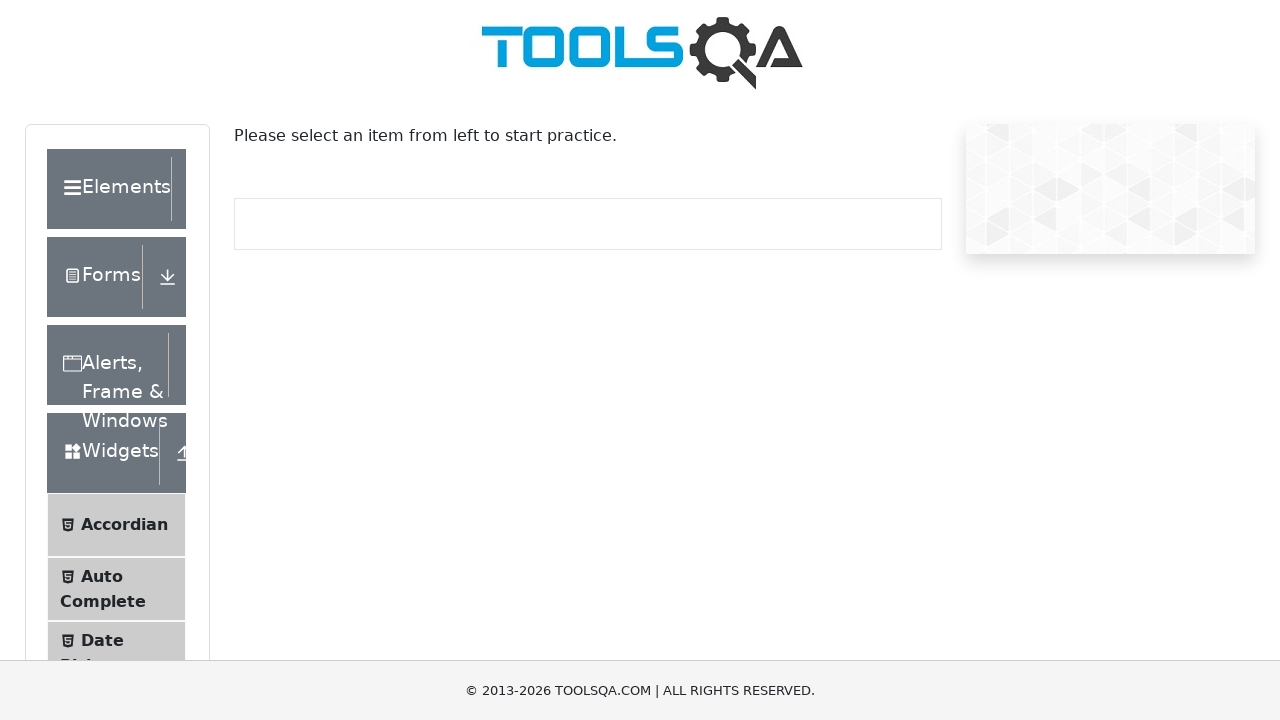

Clicked on Menu item to open menu at (105, 361) on xpath=//span[@class='text' and text()='Menu']
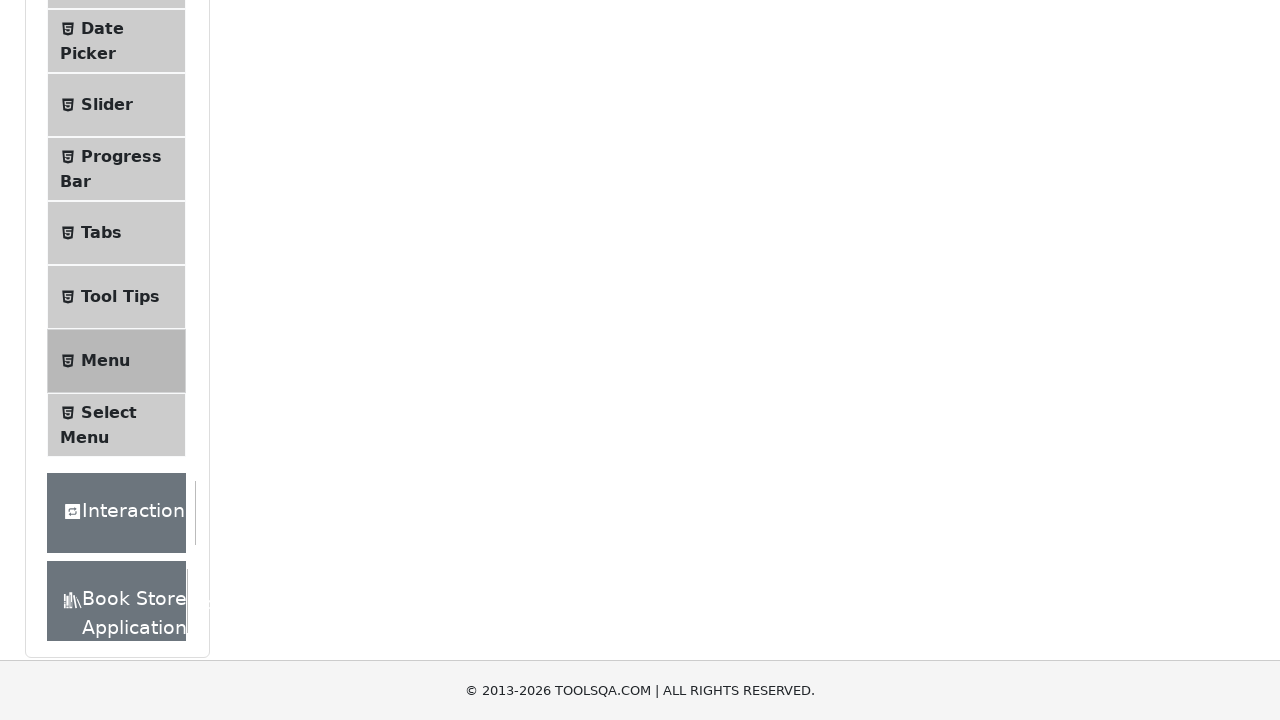

Hovered over Main Item 2 to reveal submenu at (534, 240) on xpath=//a[text()='Main Item 2']
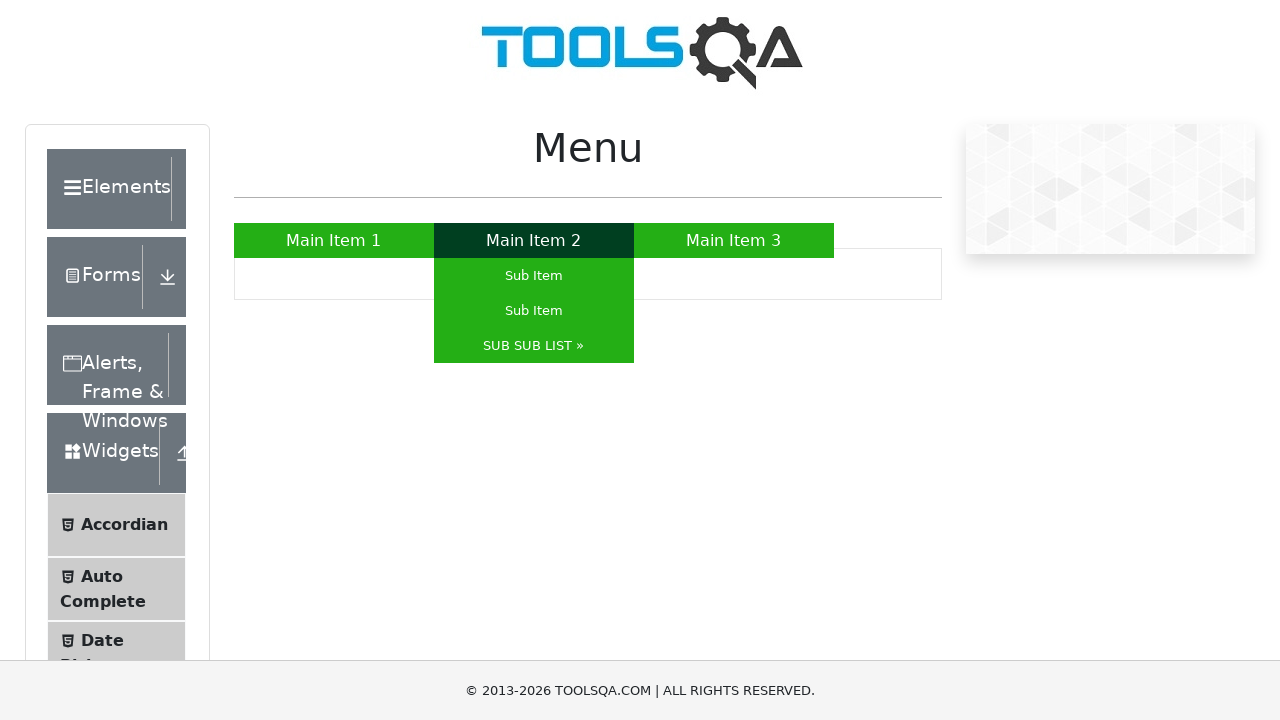

Hovered over SUB SUB LIST to reveal nested submenu at (534, 346) on xpath=//a[text()='SUB SUB LIST »']
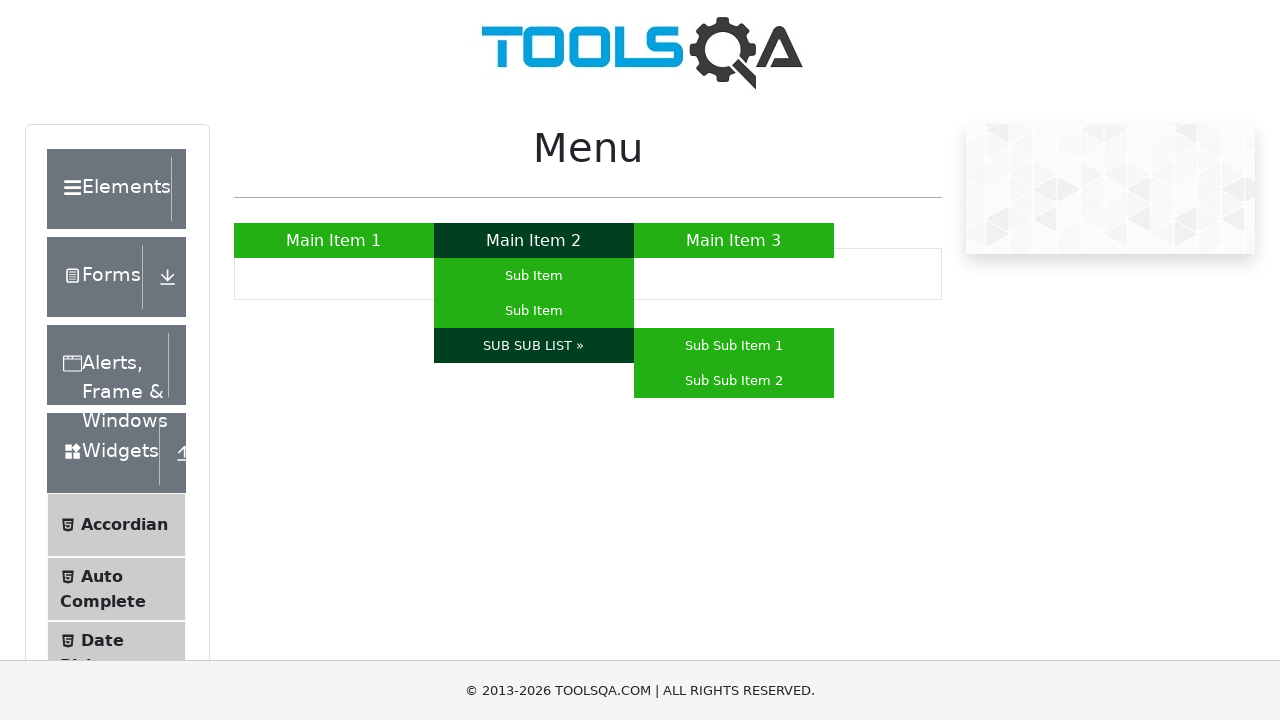

Hovered over Sub Sub Item 1 in nested menu at (734, 346) on xpath=//a[text()='Sub Sub Item 1']
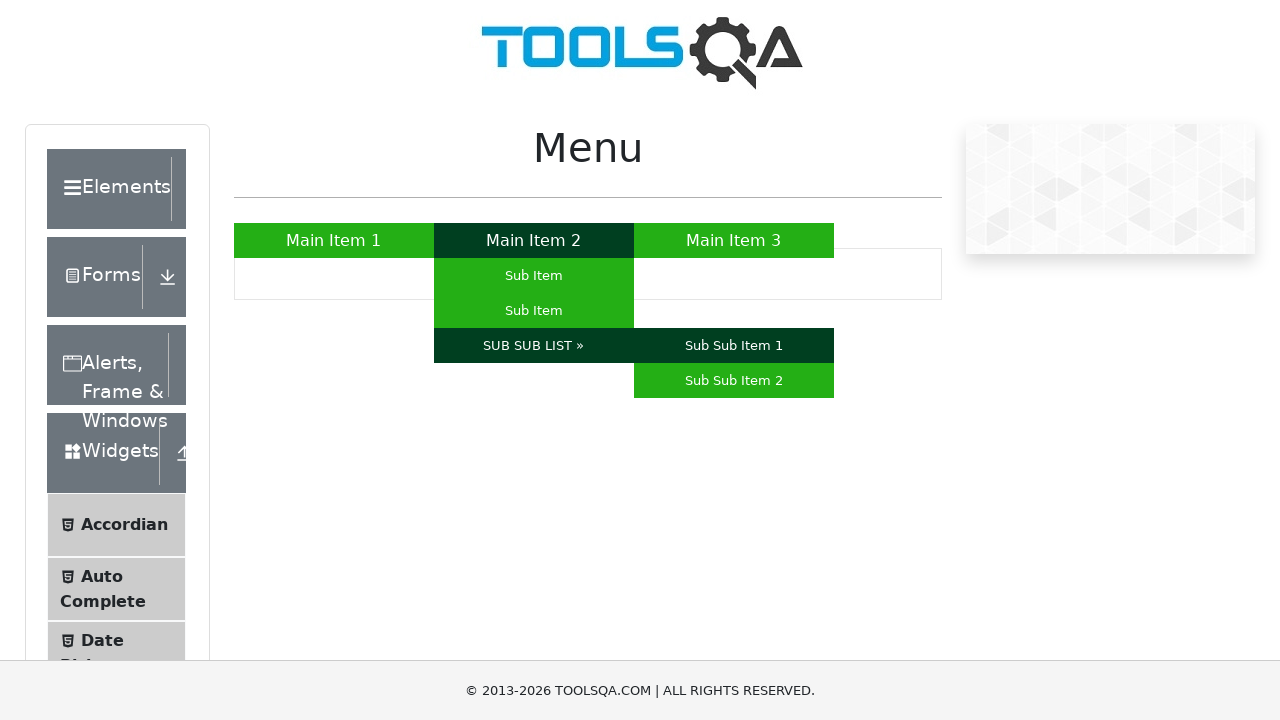

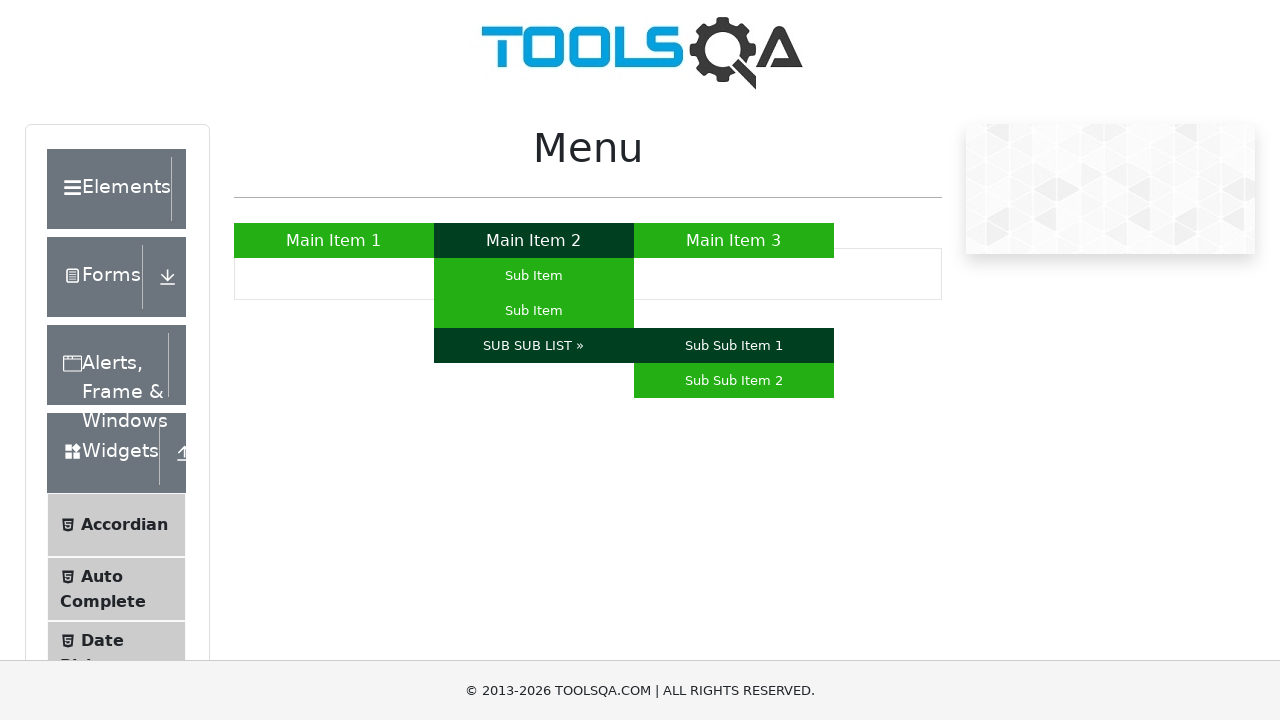